Navigates to Robin Sharma's website and clicks on a link that contains a books-related class in its content

Starting URL: https://www.robinsharma.com/

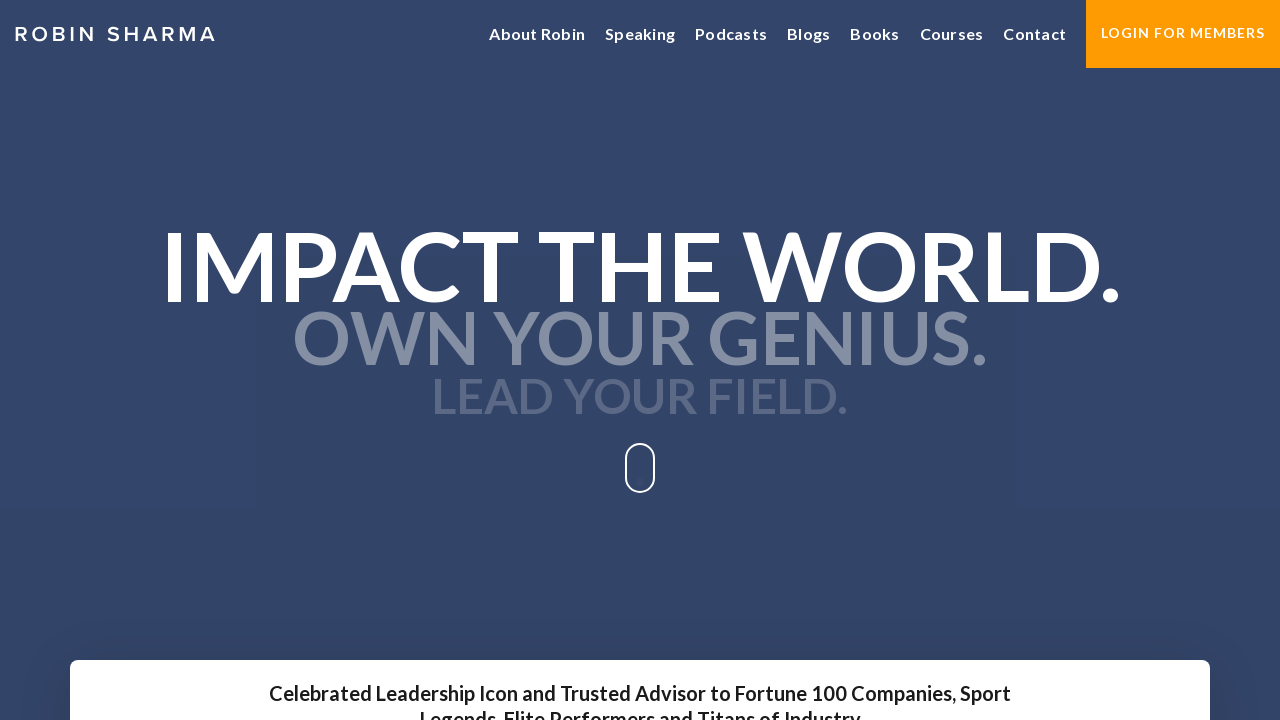

Navigated to Robin Sharma's website
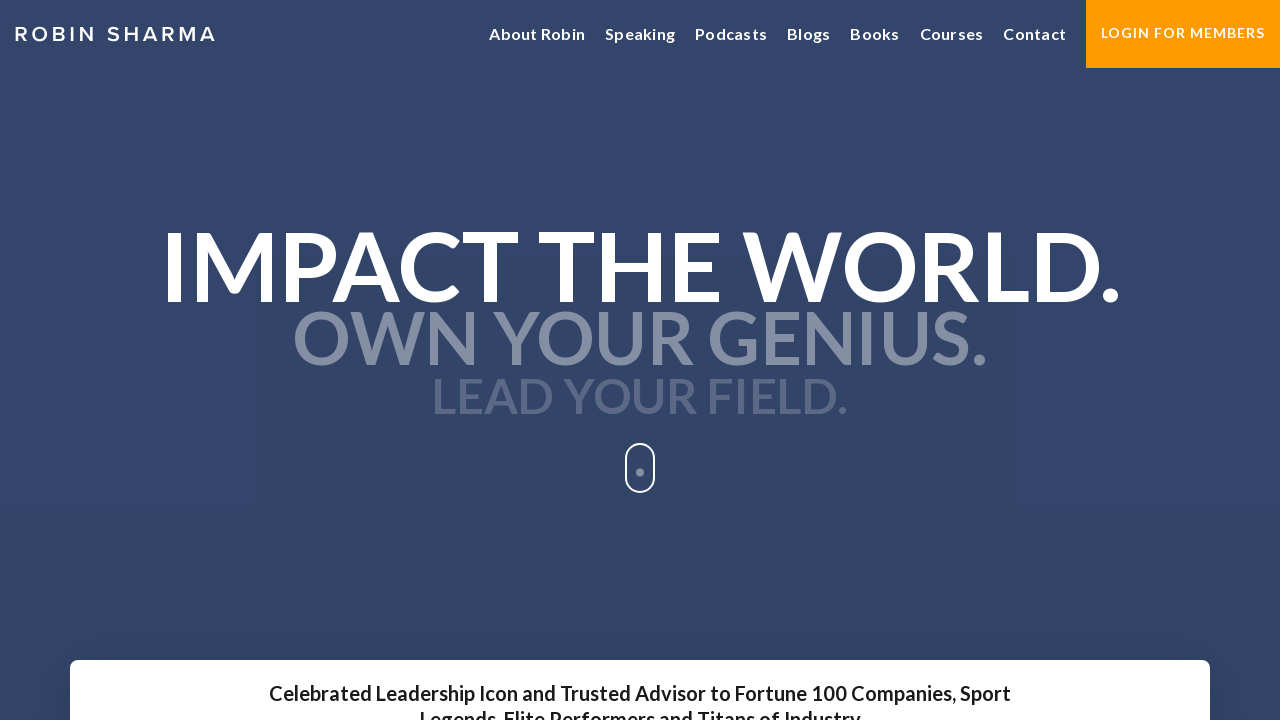

Located all links on the page
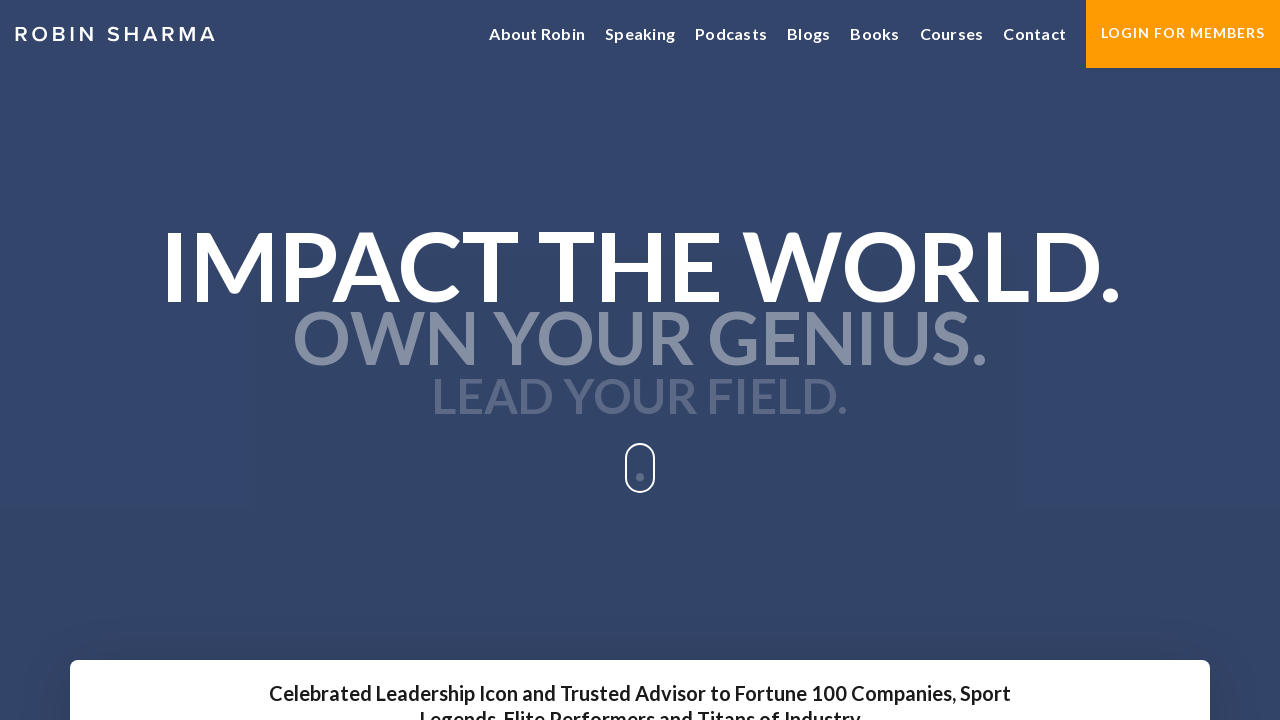

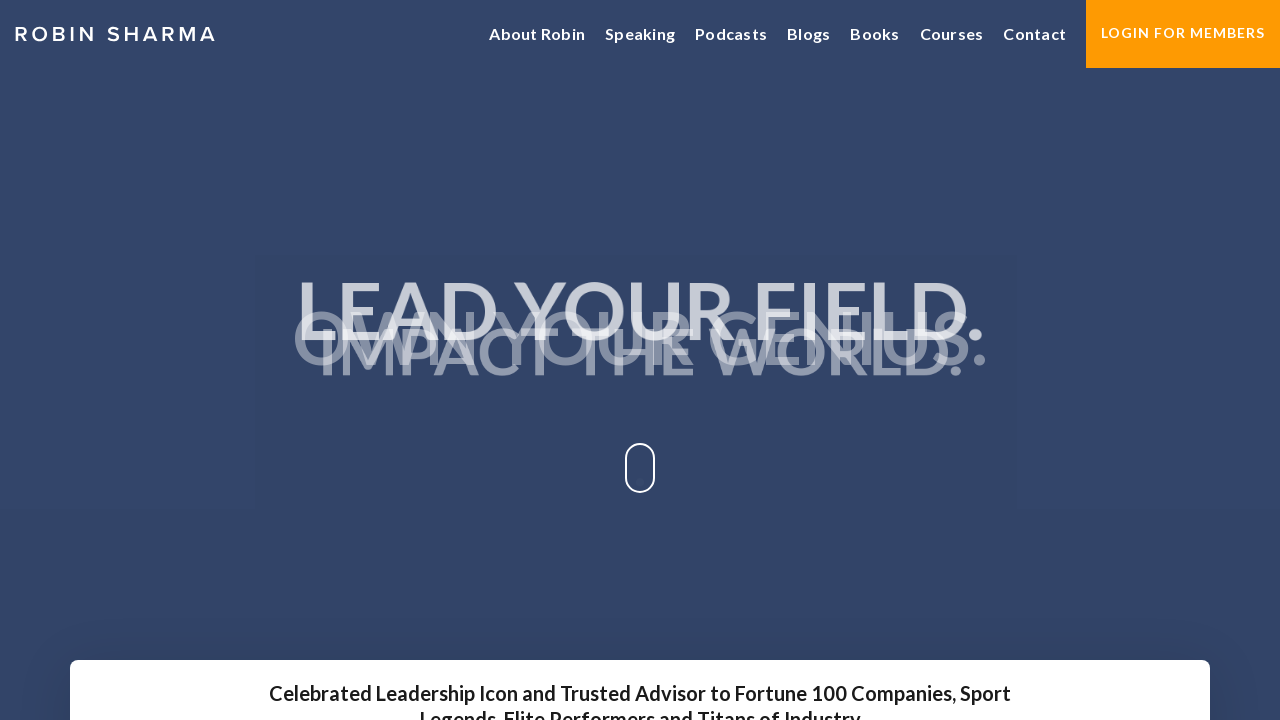